Opens browser and verifies the practice page contains expected text

Starting URL: https://www.rahulshettyacademy.com/AutomationPractice/

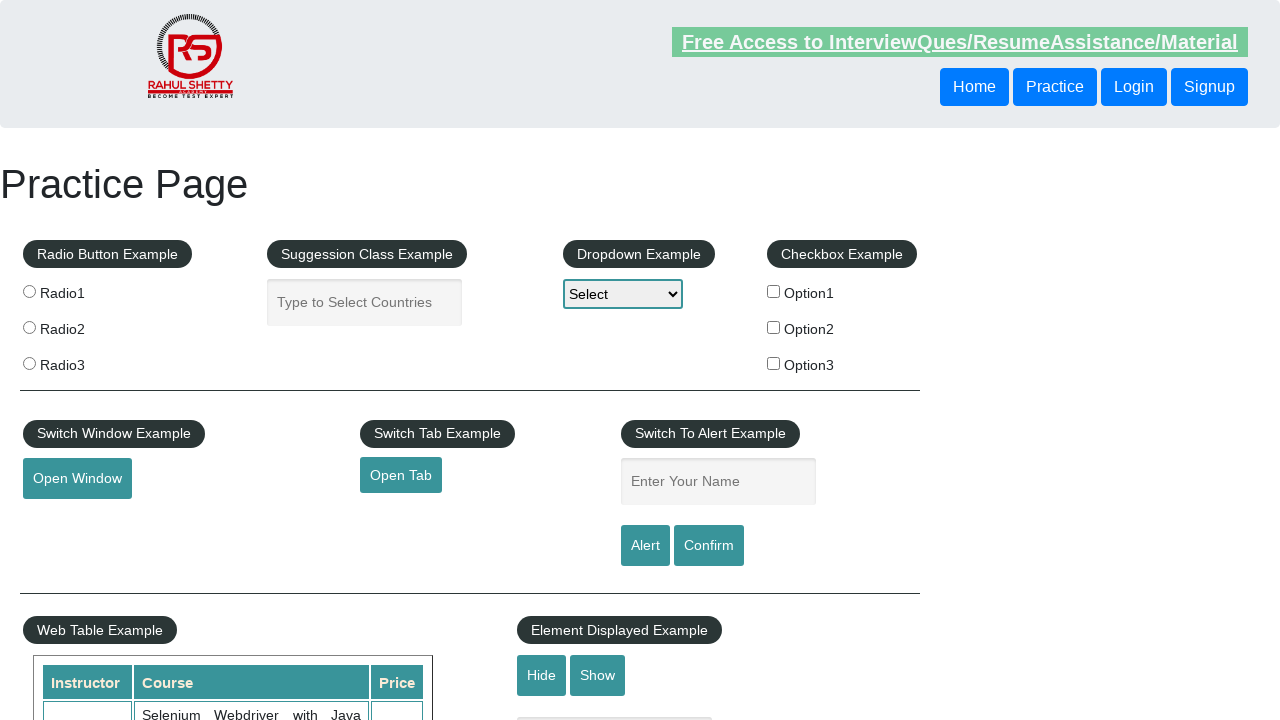

Waited for page to reach networkidle load state
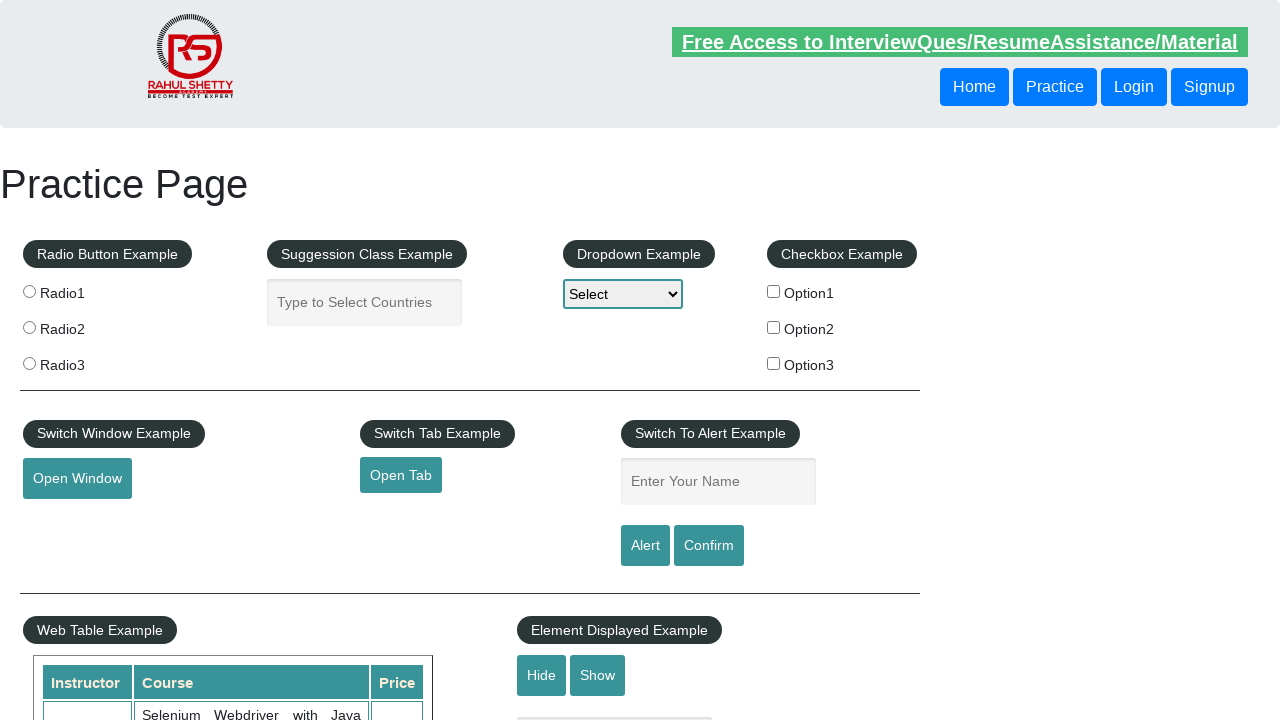

Verified that page content contains 'Practice Page' text
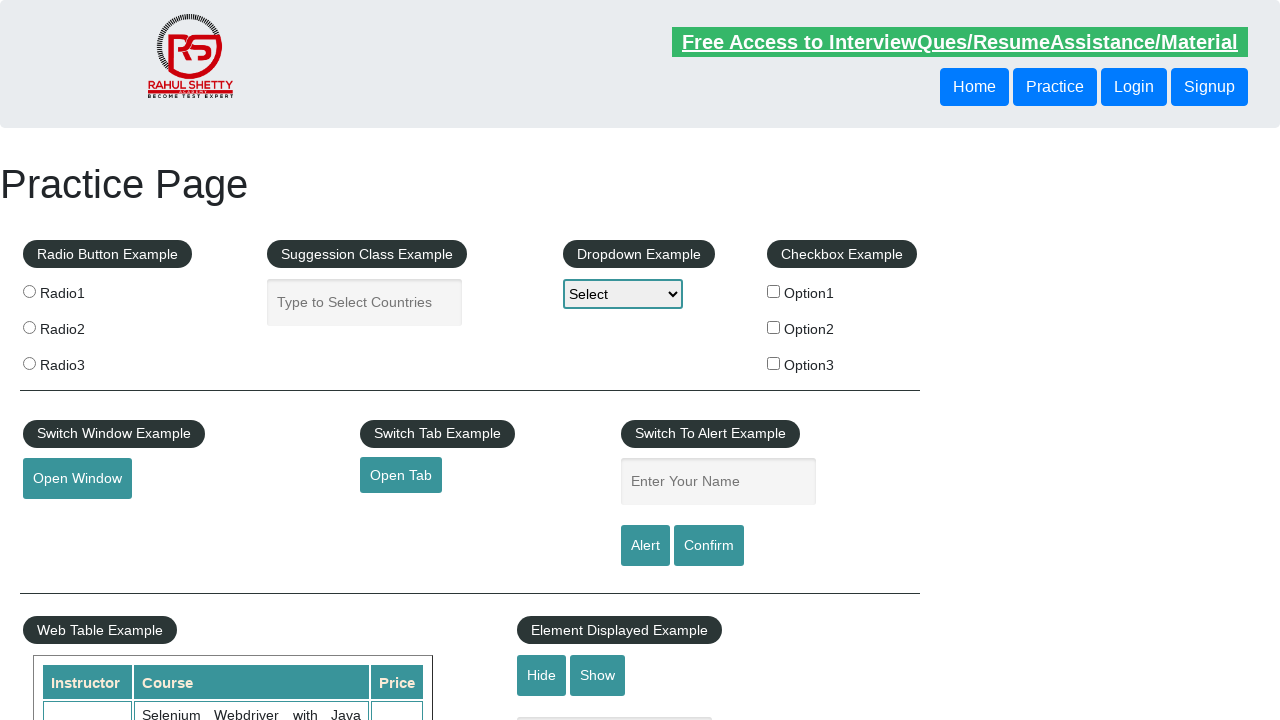

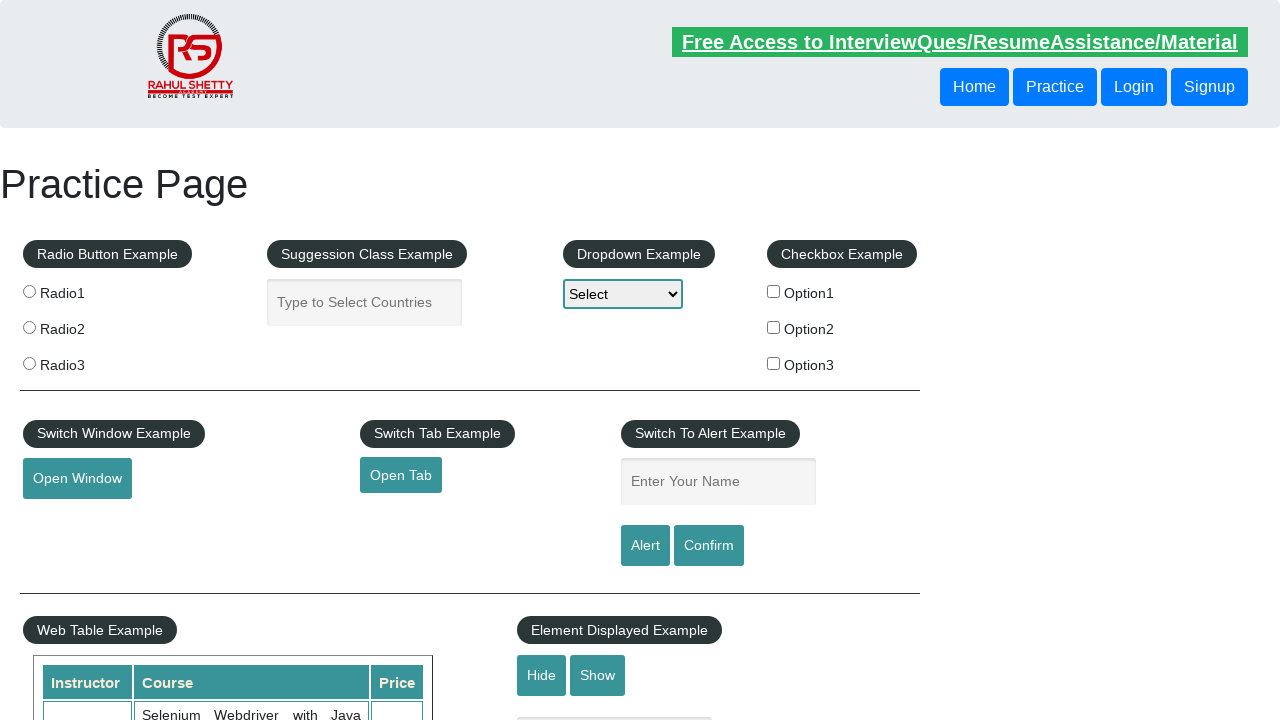